Tests the contact form by filling in name, email, subject, and message fields and submitting

Starting URL: https://shopdemo.e-junkie.com/

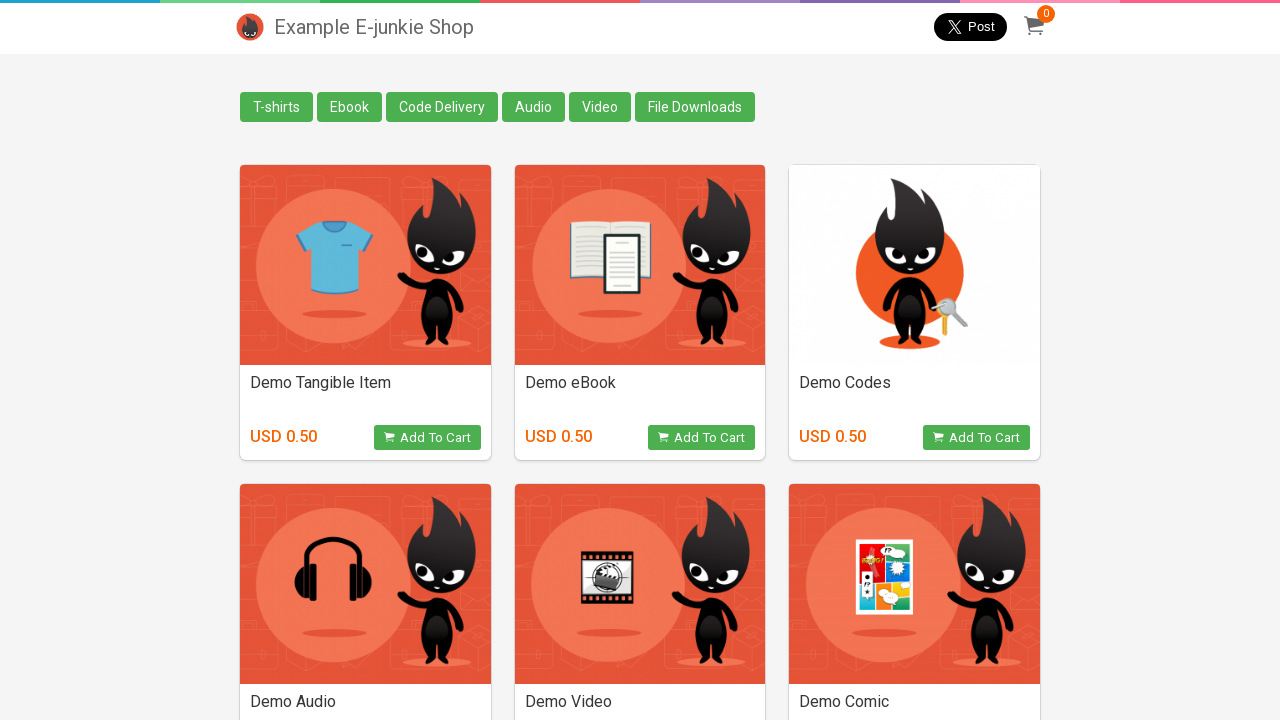

Clicked Contact Us link at (250, 690) on a.contact
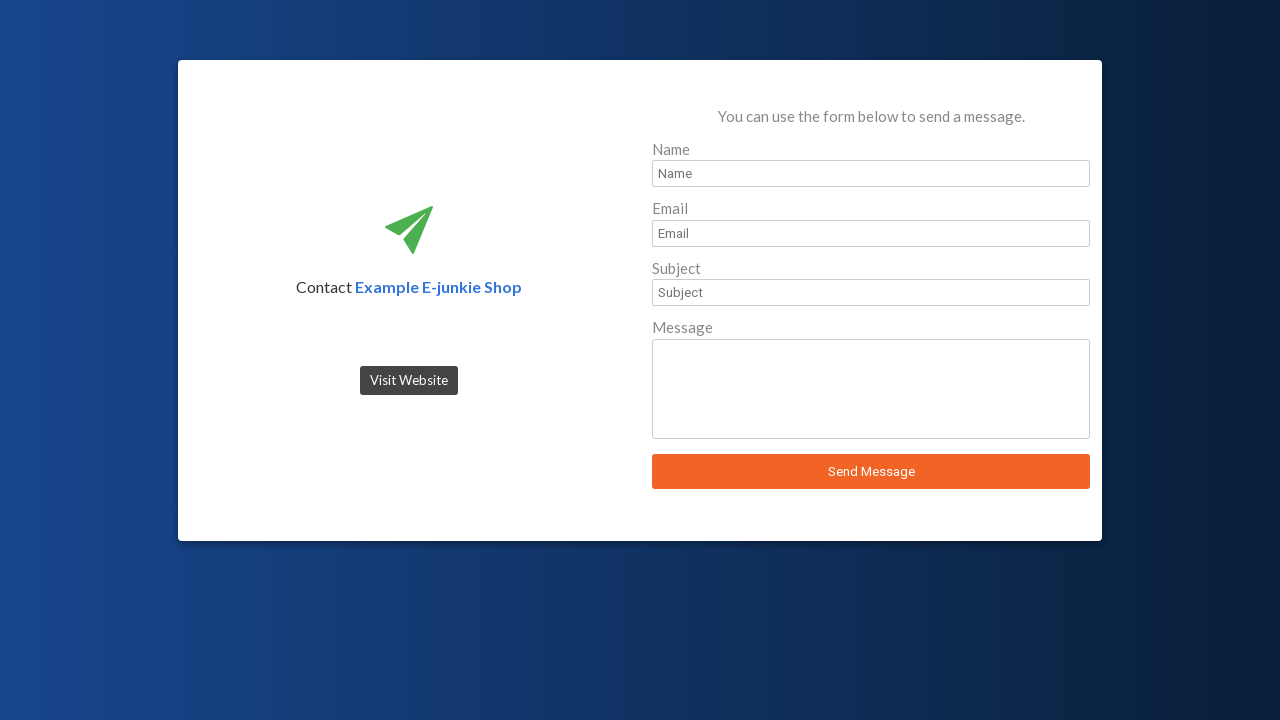

Filled name field with 'Sarah Miller' on #sender_name
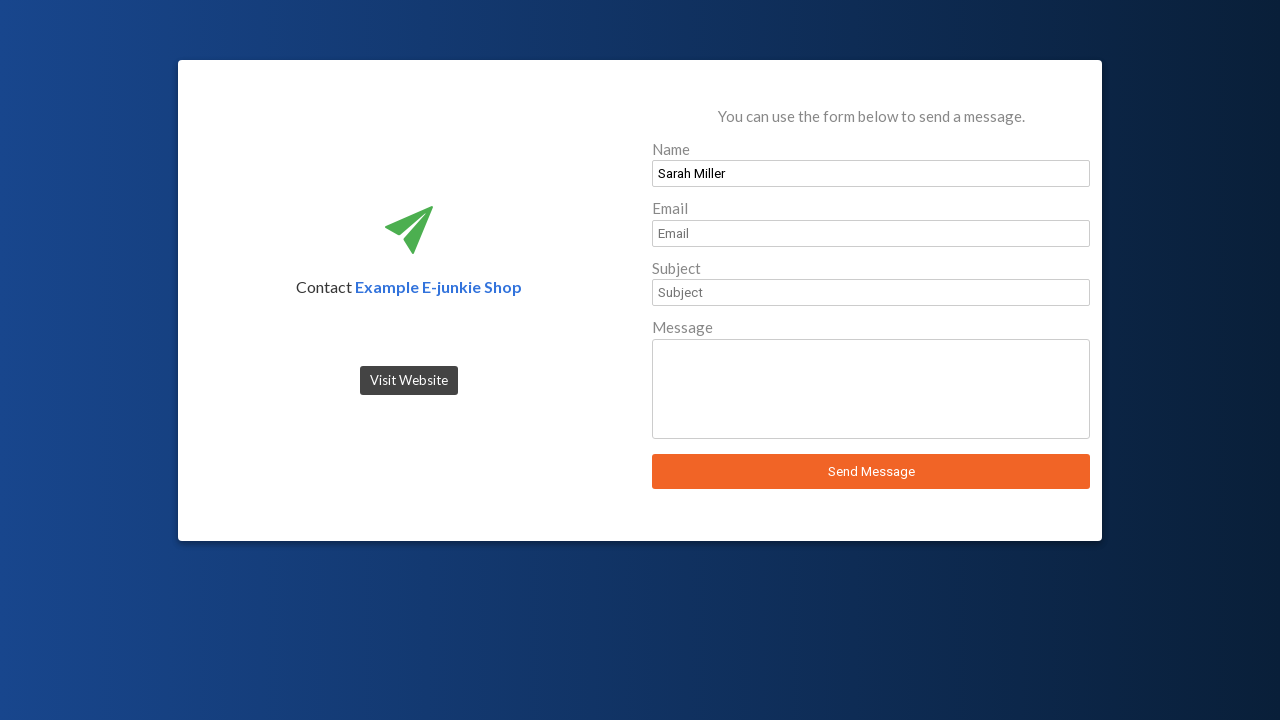

Filled email field with 'sarah.miller@testmail.com' on #sender_email
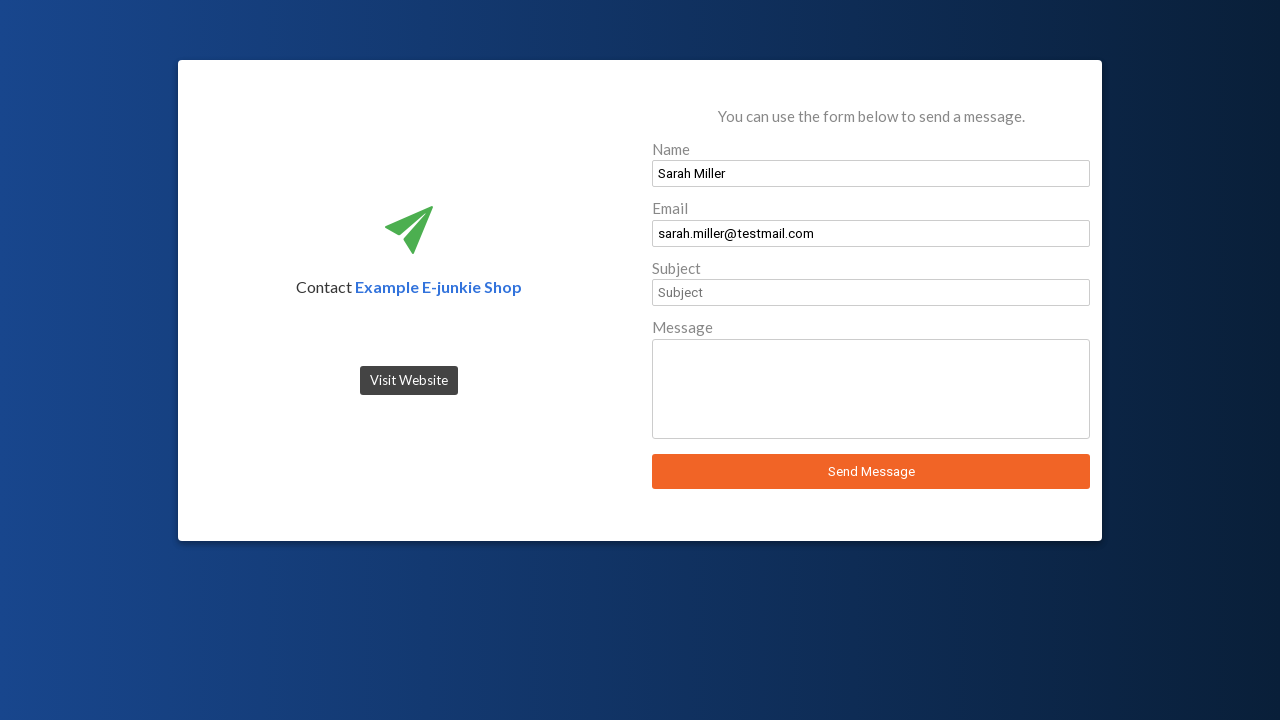

Filled subject field with 'Product Inquiry' on #sender_subject
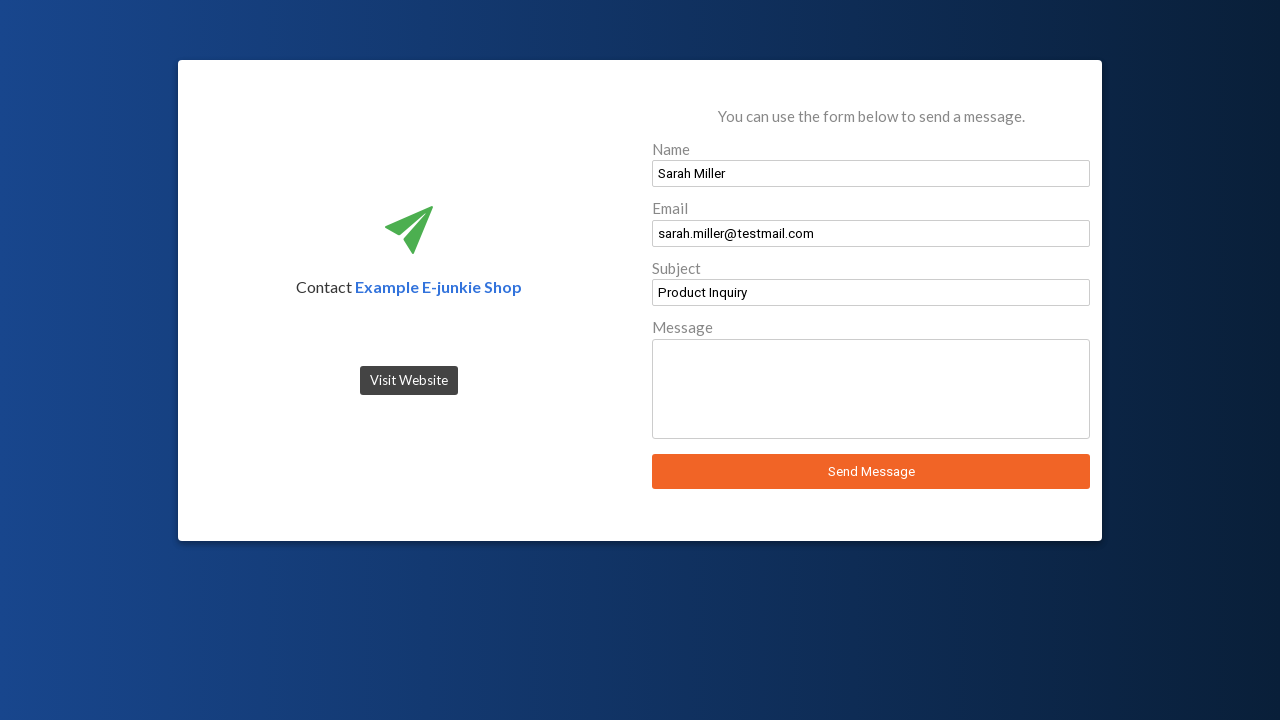

Filled message field with inquiry text on #sender_message
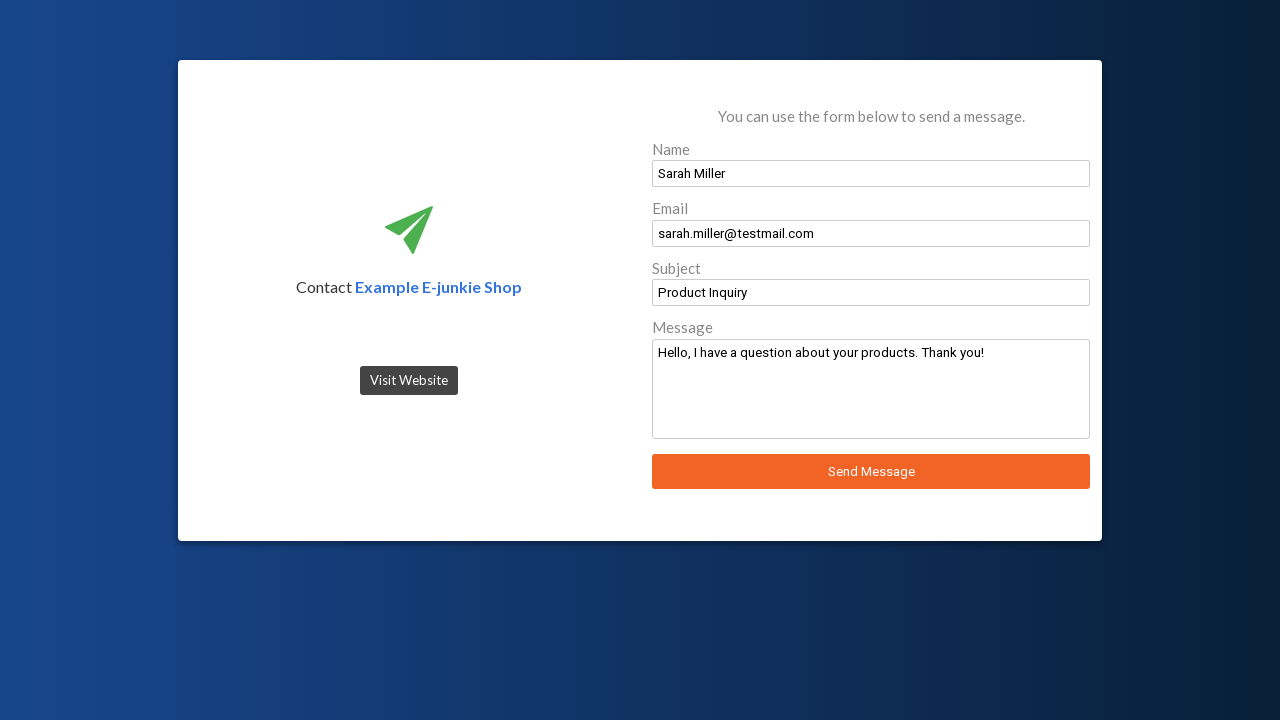

Clicked send message button at (871, 472) on #send_message_button
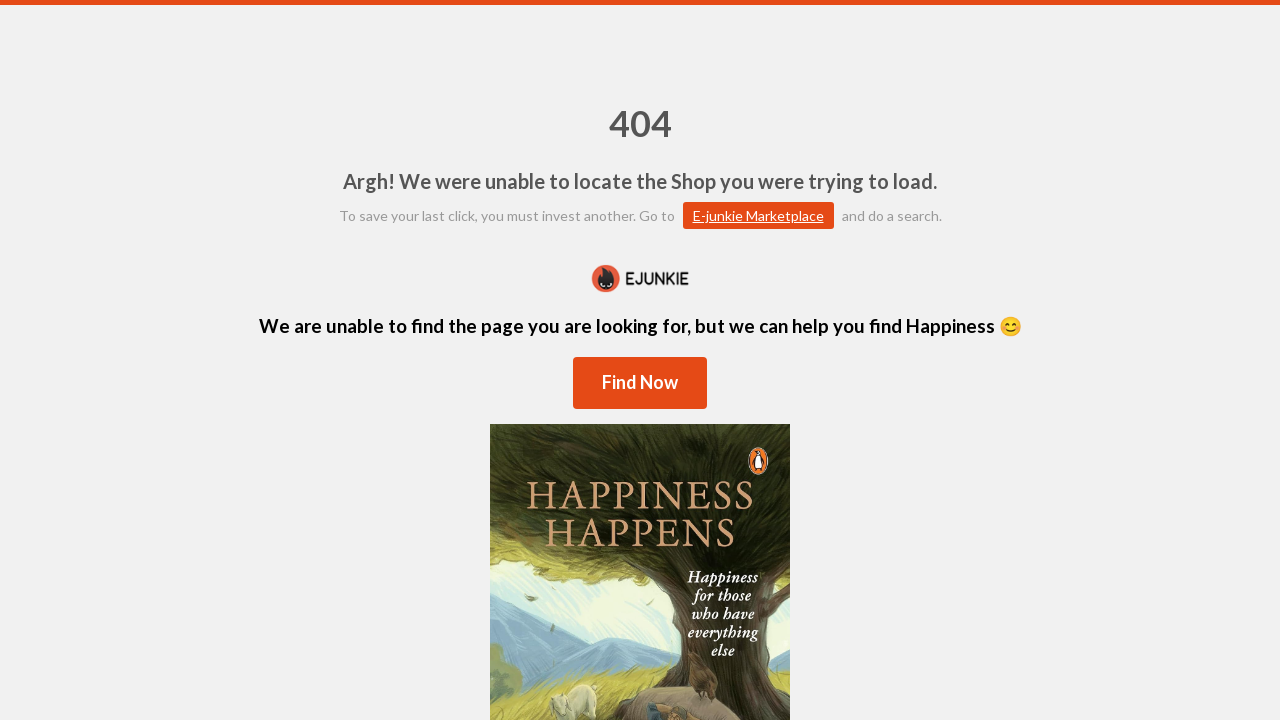

Set up dialog handler to accept alerts
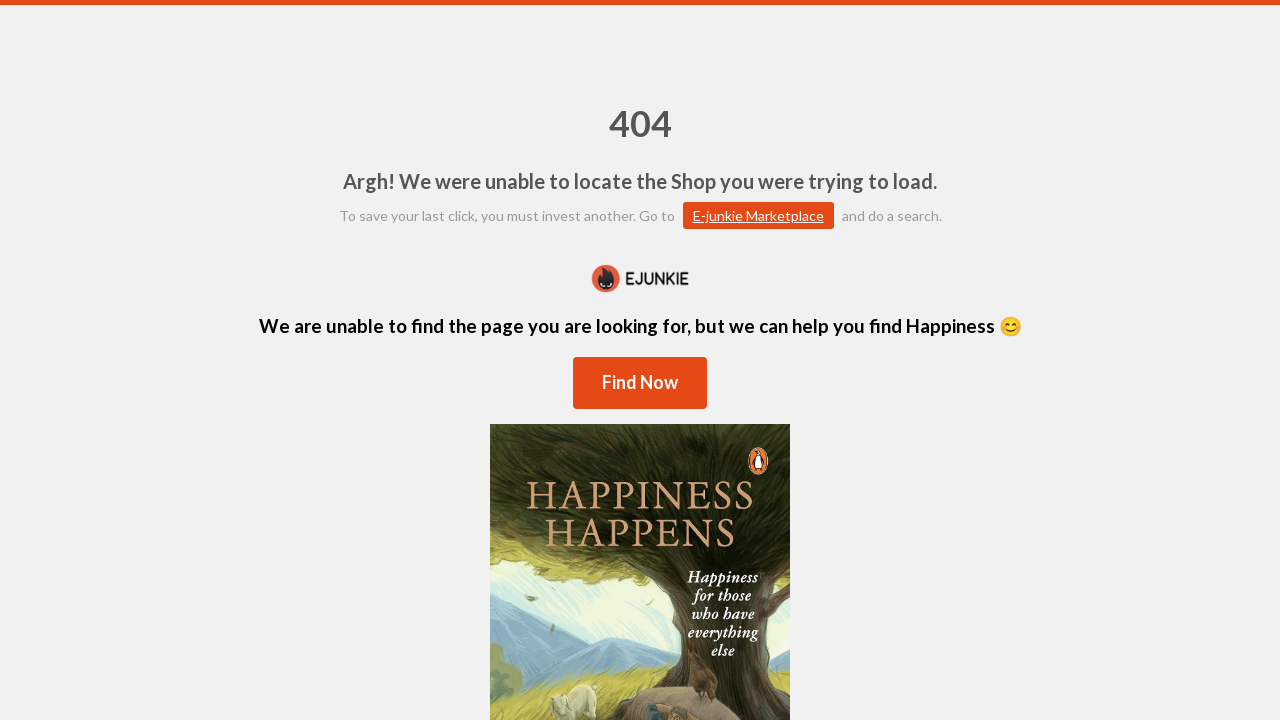

Waited 3 seconds for form submission to complete
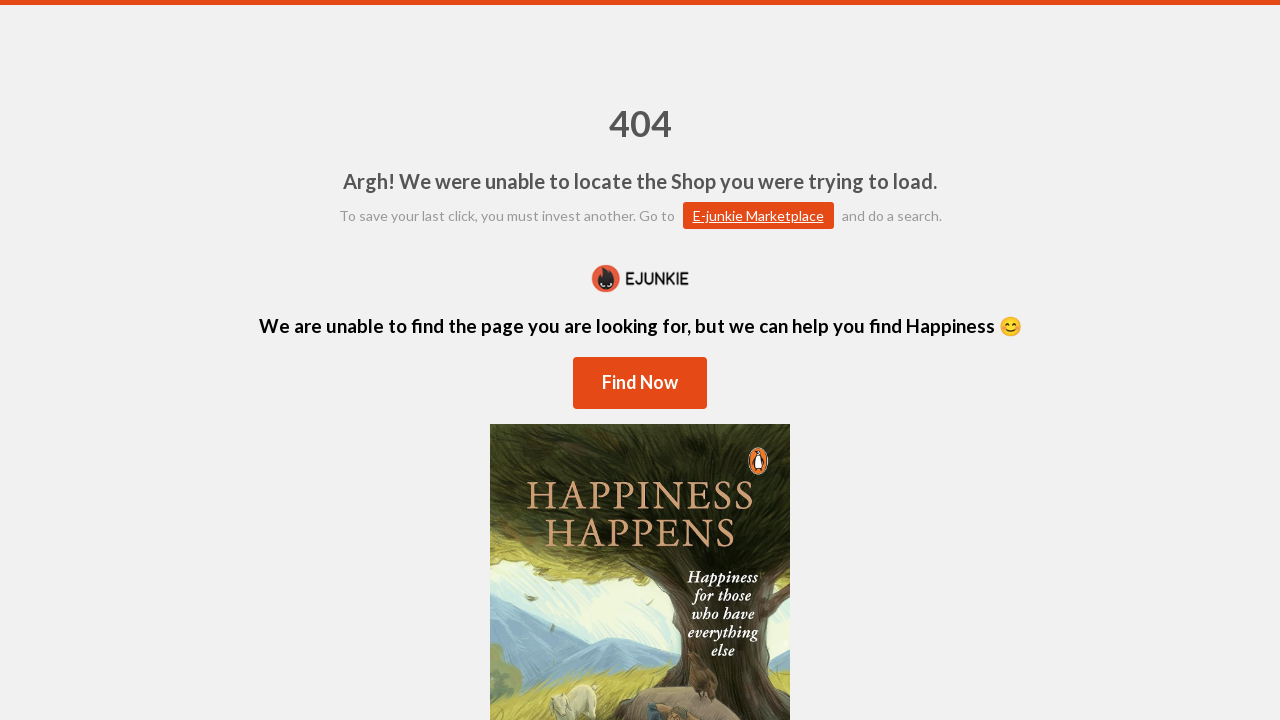

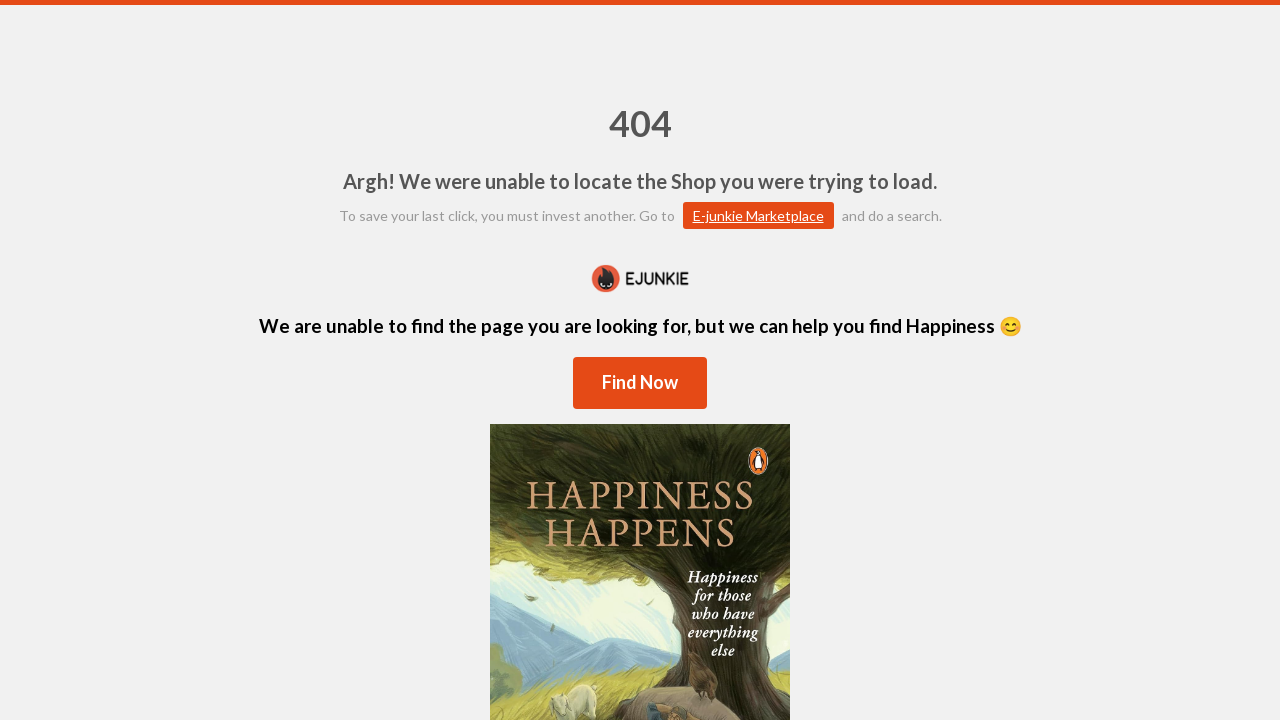